Tests the web tables functionality by clicking the "Add New Record" button and filling out a registration form with personal information (first name, last name, email, age, salary, department), then submitting the form.

Starting URL: https://demoqa.com/webtables

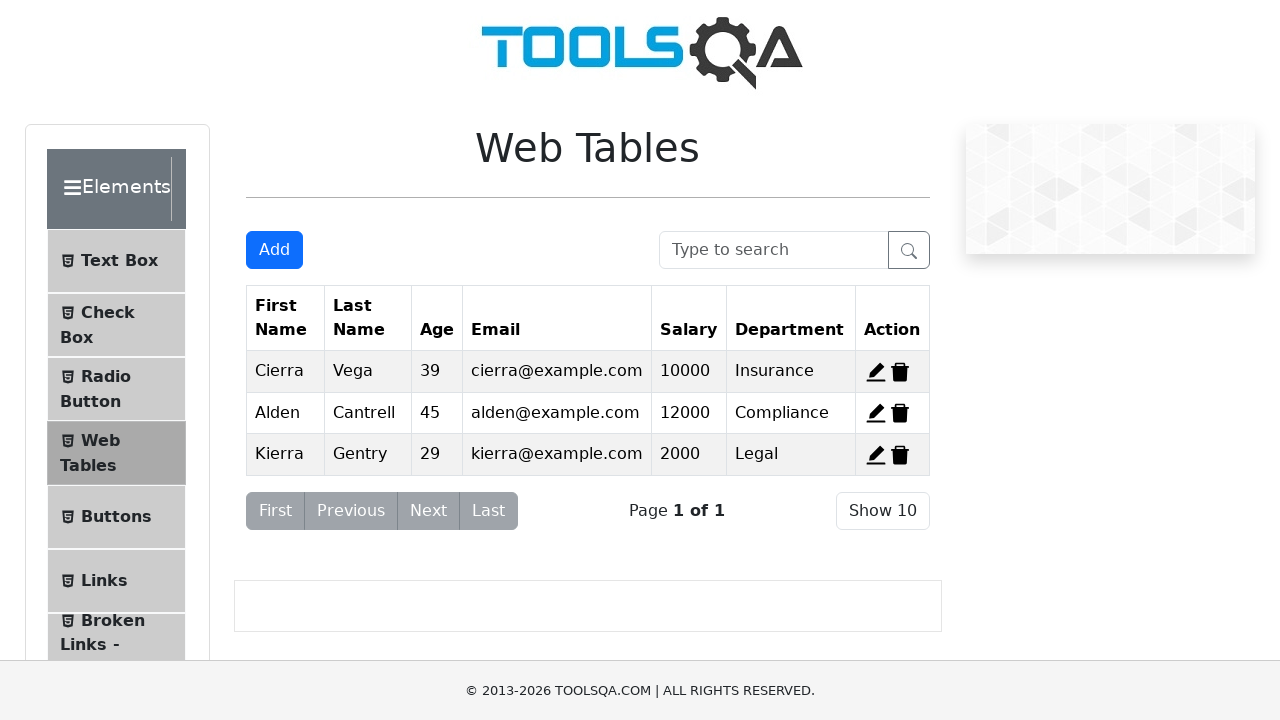

Clicked 'Add New Record' button to open registration form at (274, 250) on button#addNewRecordButton
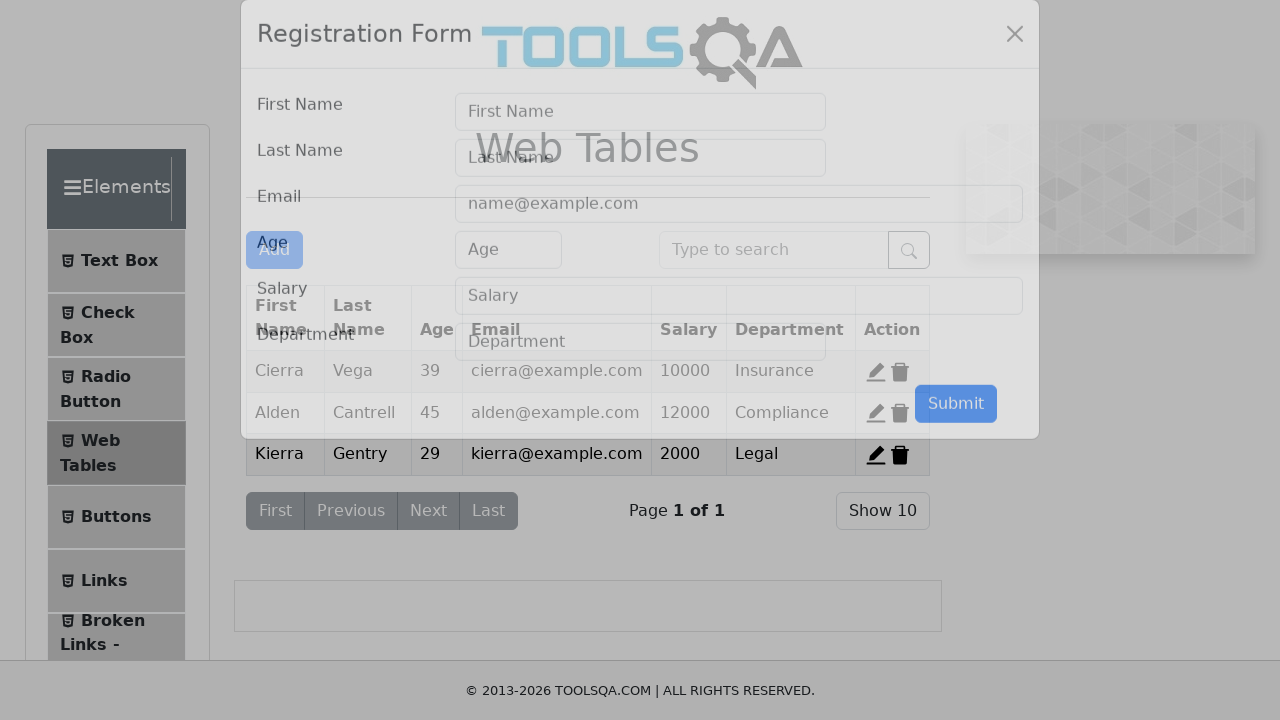

Filled first name field with 'Jordan' on input#firstName
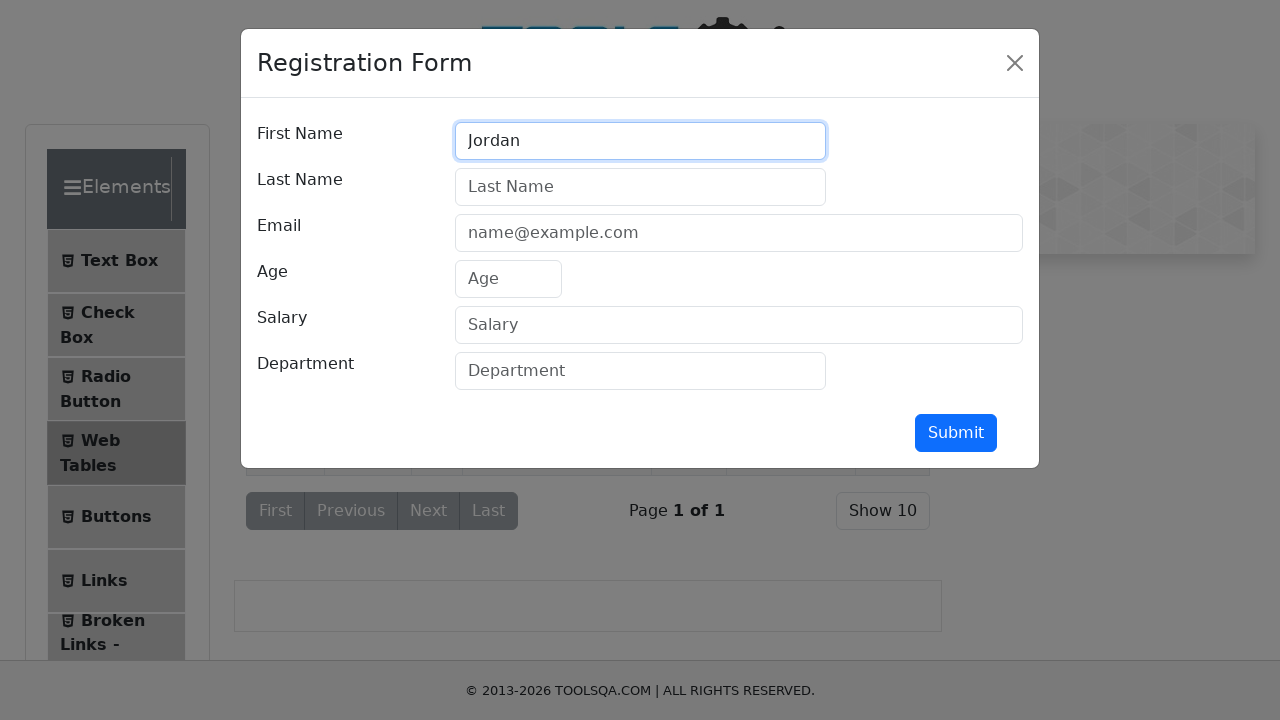

Filled last name field with 'Mitchell' on input#lastName
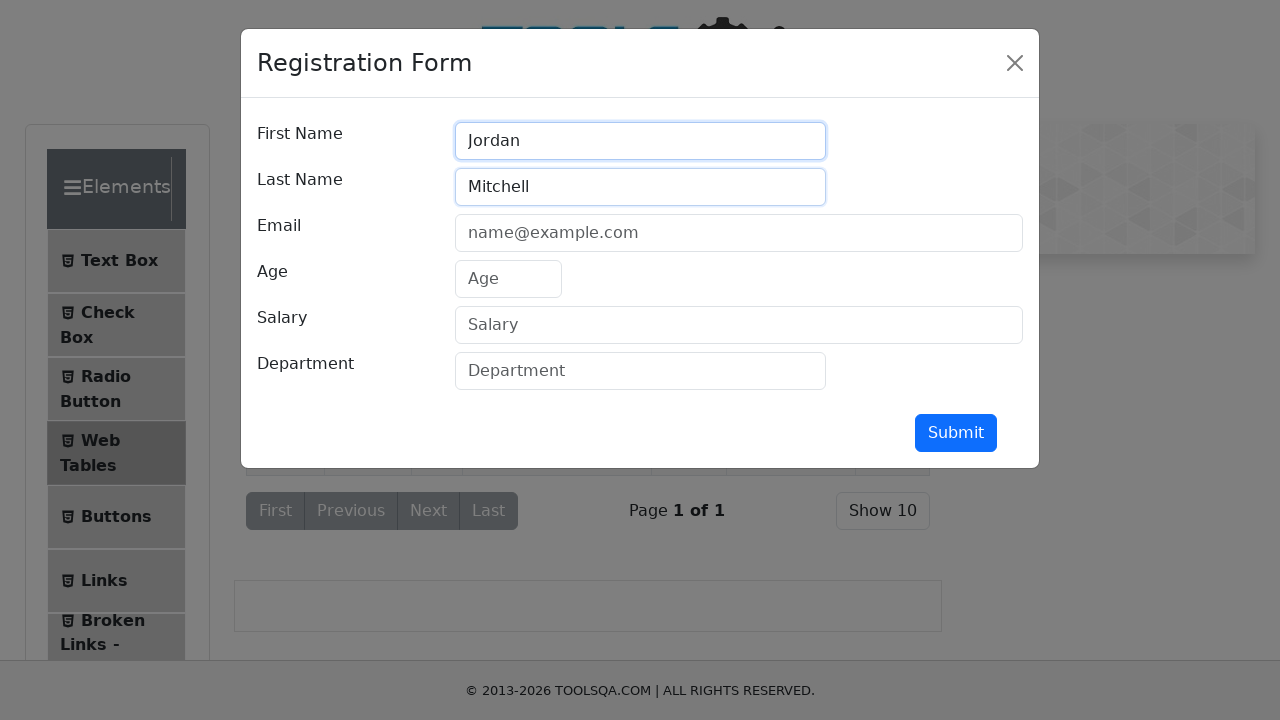

Filled email field with 'jordan.mitchell@example.com' on input#userEmail
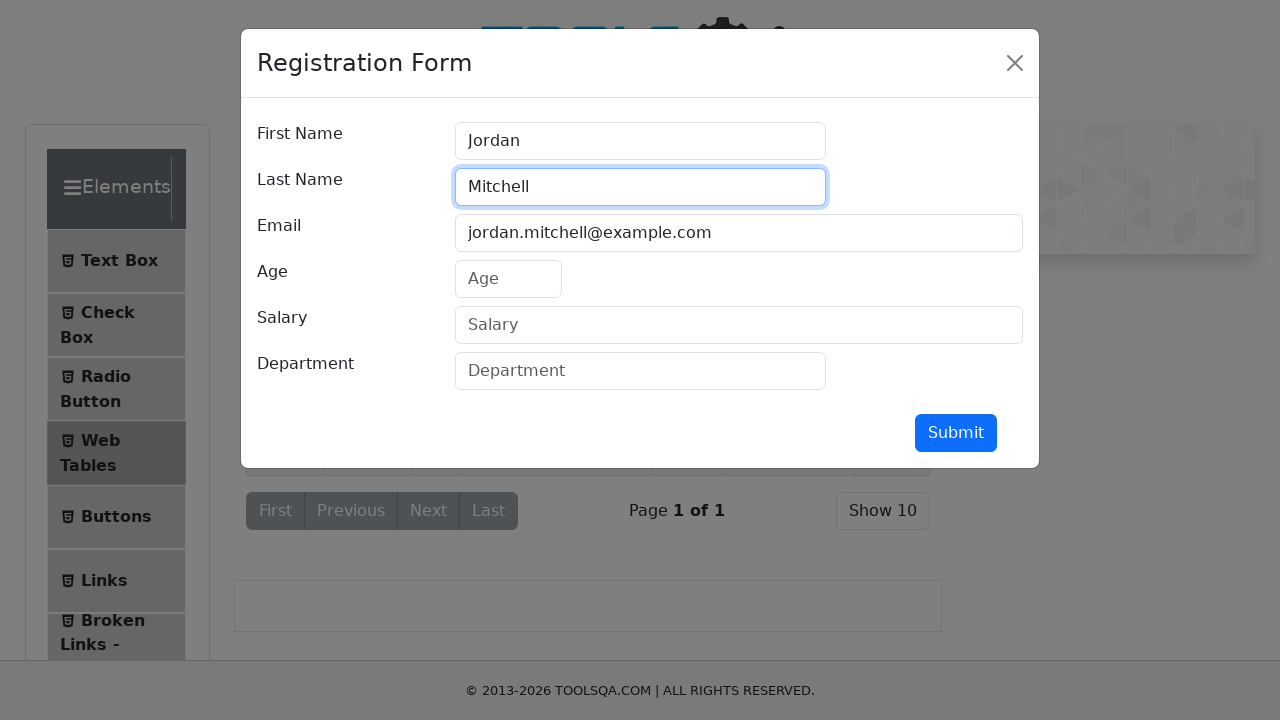

Filled age field with '28' on input#age
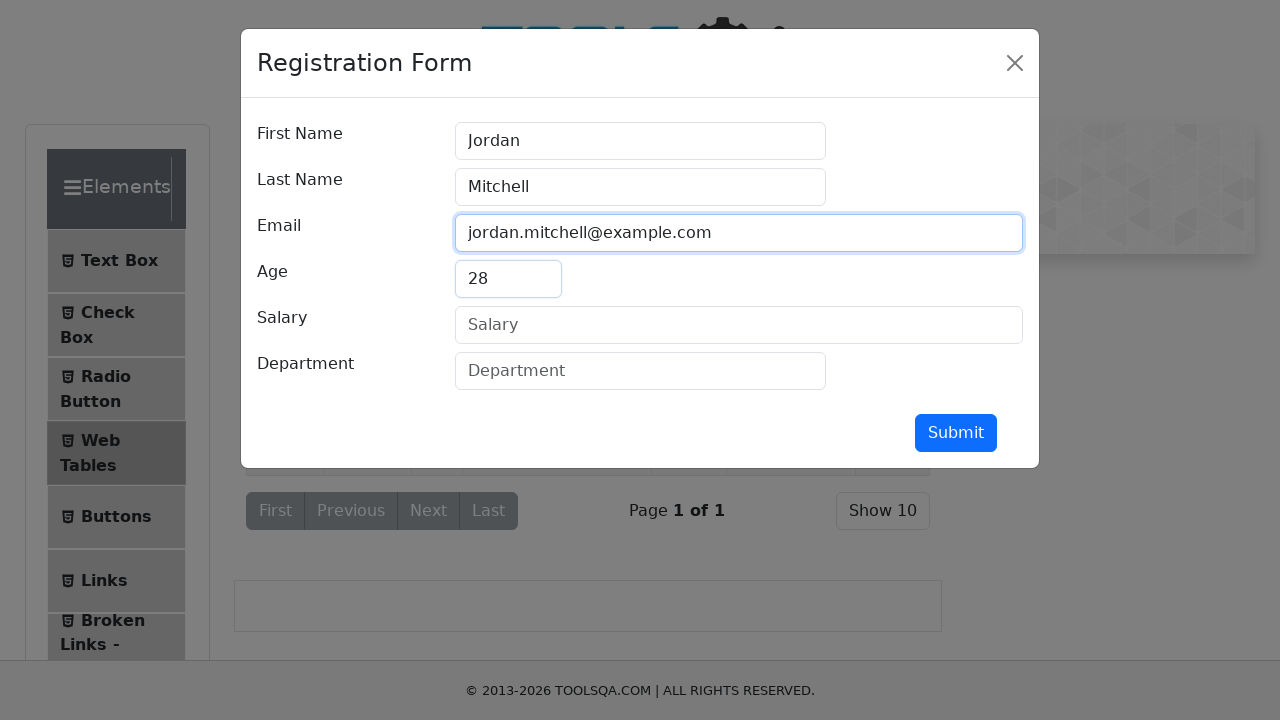

Filled salary field with '55000' on input#salary
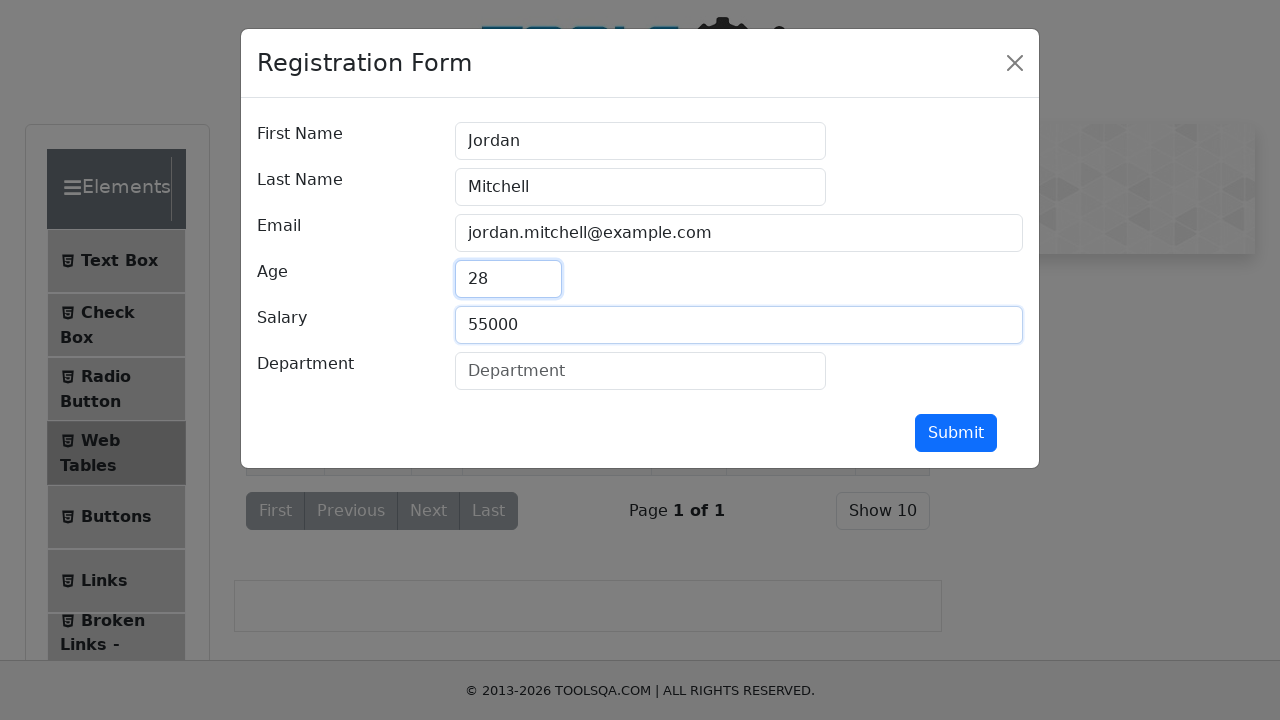

Filled department field with 'Engineering' on input#department
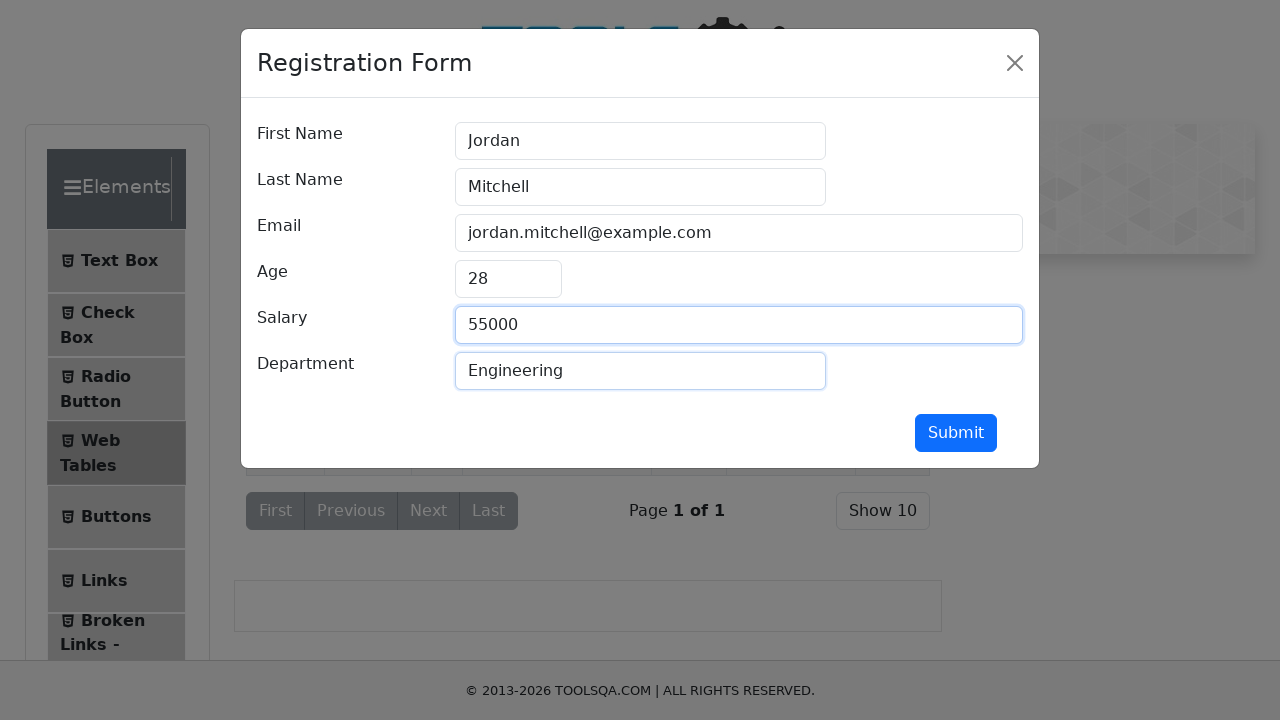

Clicked submit button to register new employee at (956, 433) on button#submit
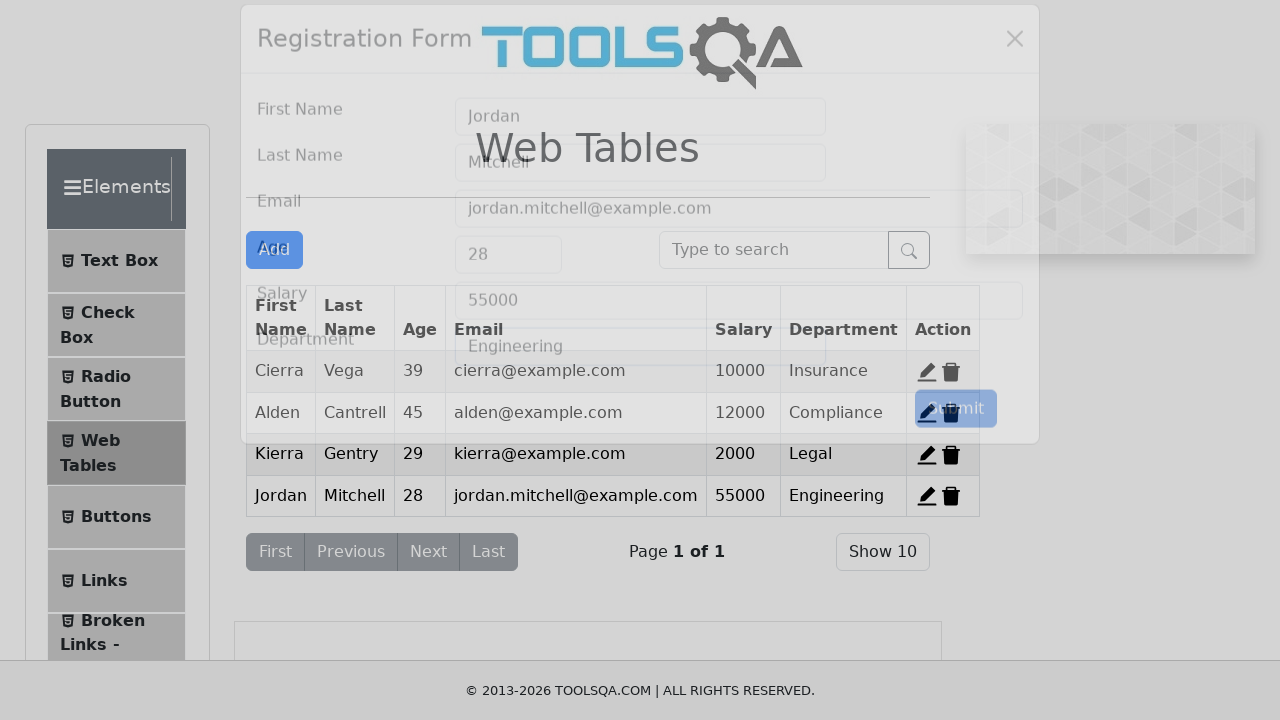

Registration modal closed and new record added to table
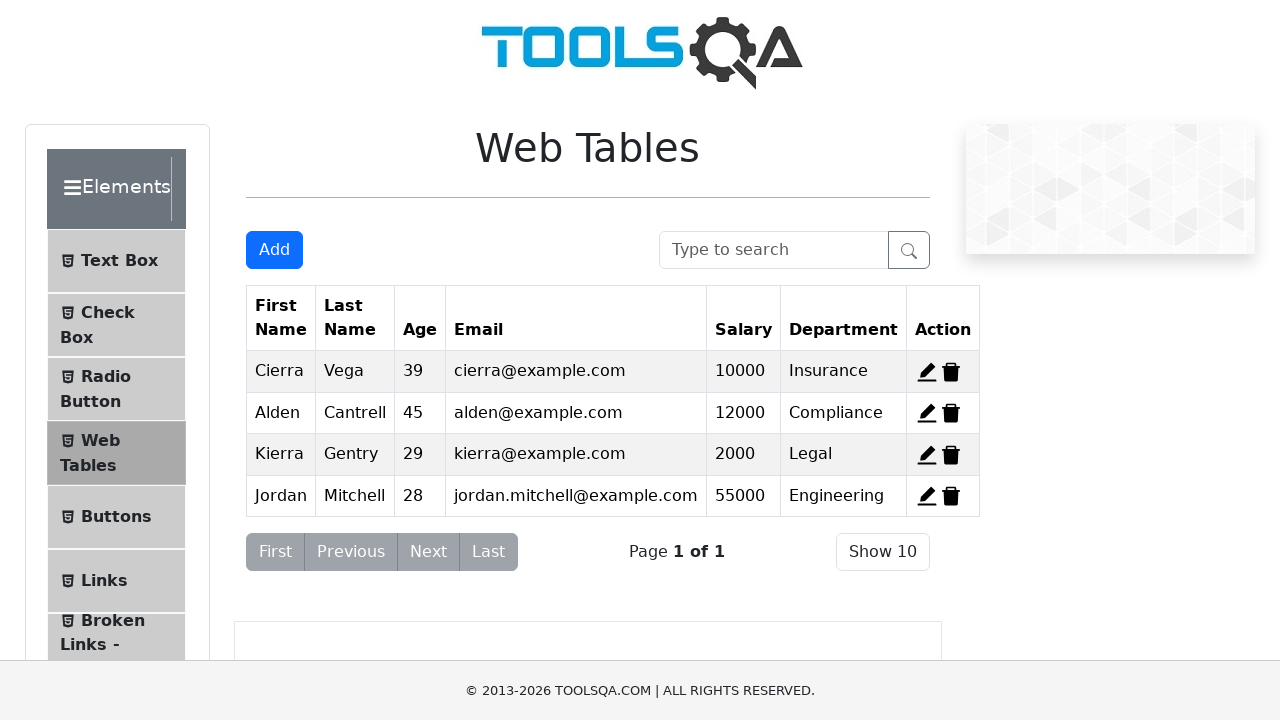

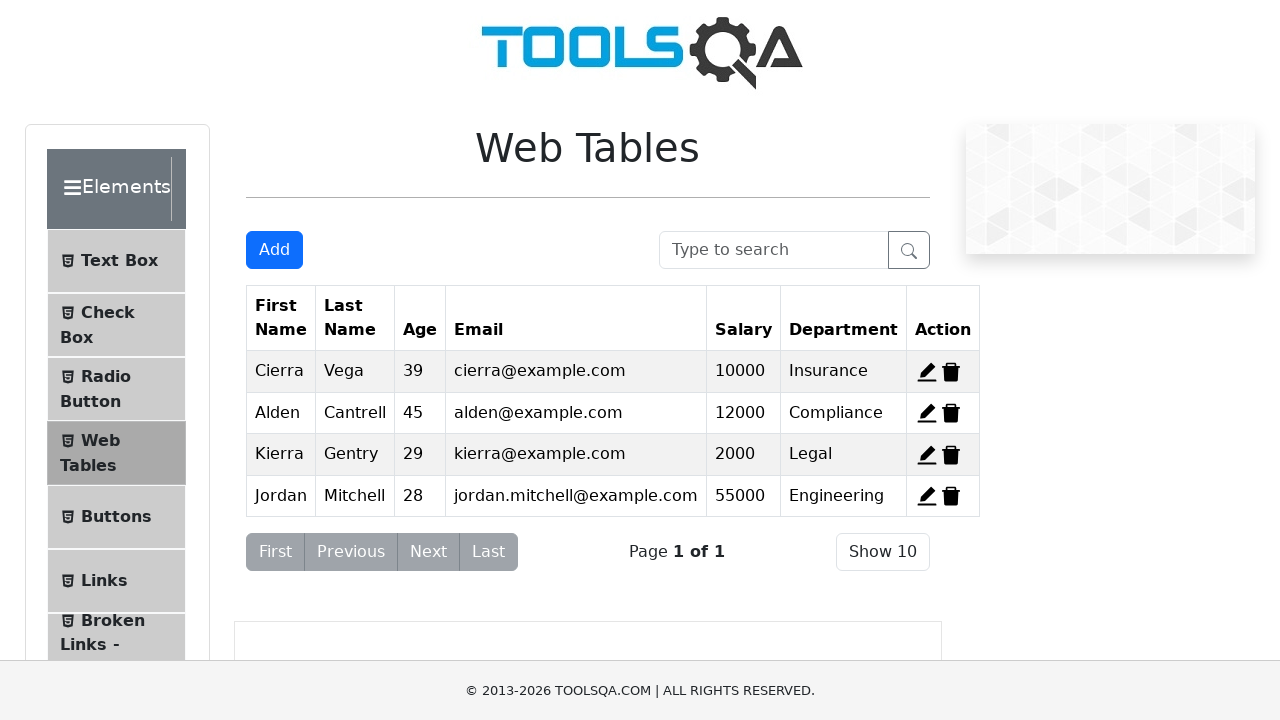